Tests window handling functionality by clicking a link that opens a new window, switching to the new window to verify its content, and then switching back to the original window to verify the original page is still accessible.

Starting URL: https://the-internet.herokuapp.com/windows

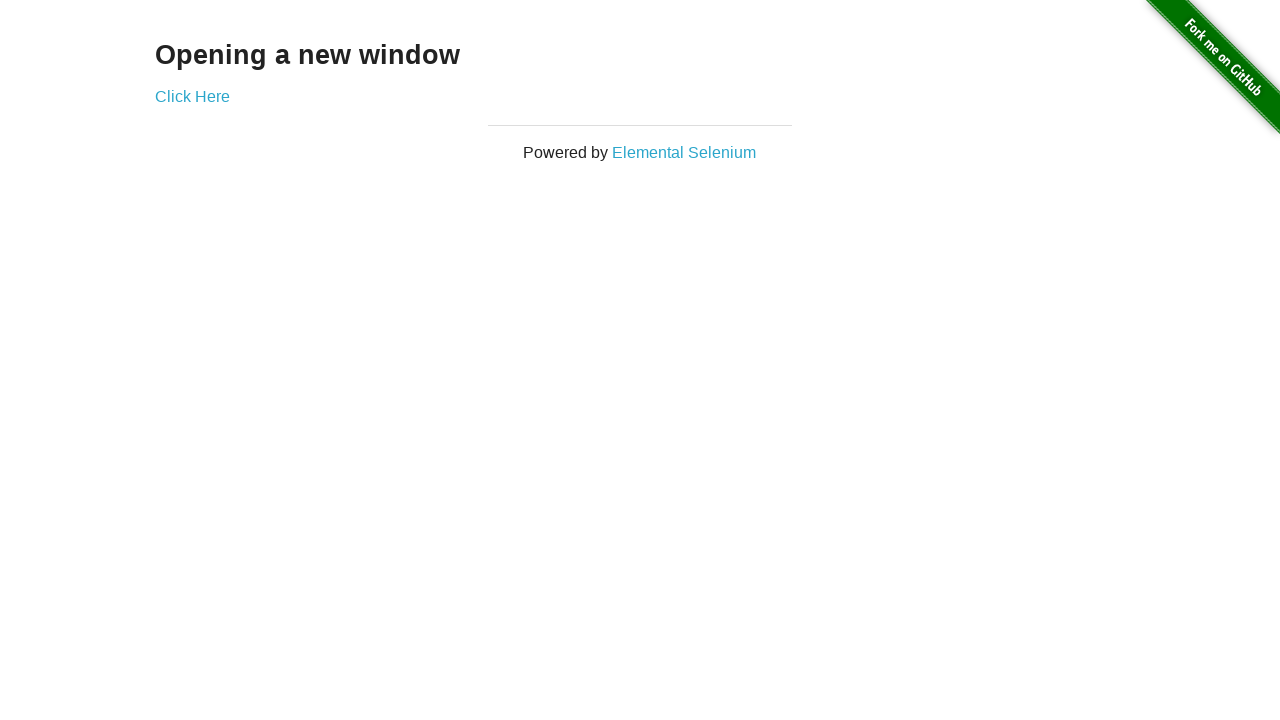

Waited for h3 heading to load on initial page
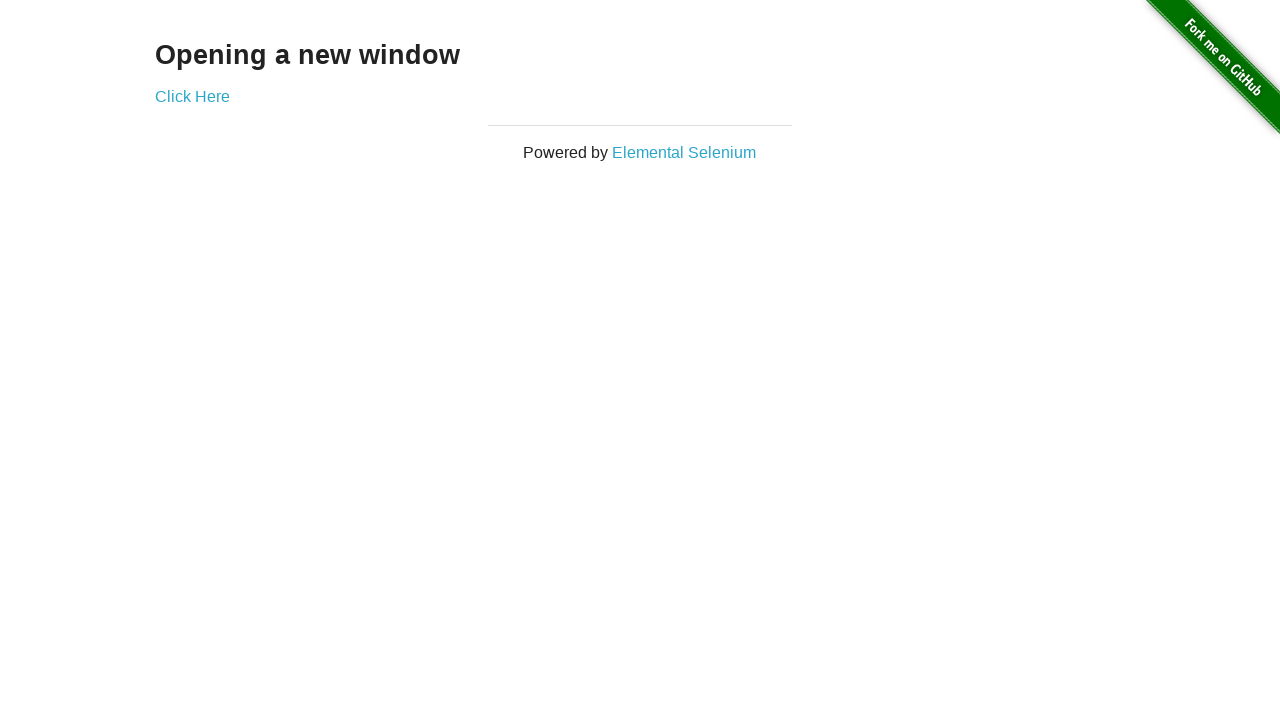

Verified initial page heading text is 'Opening a new window'
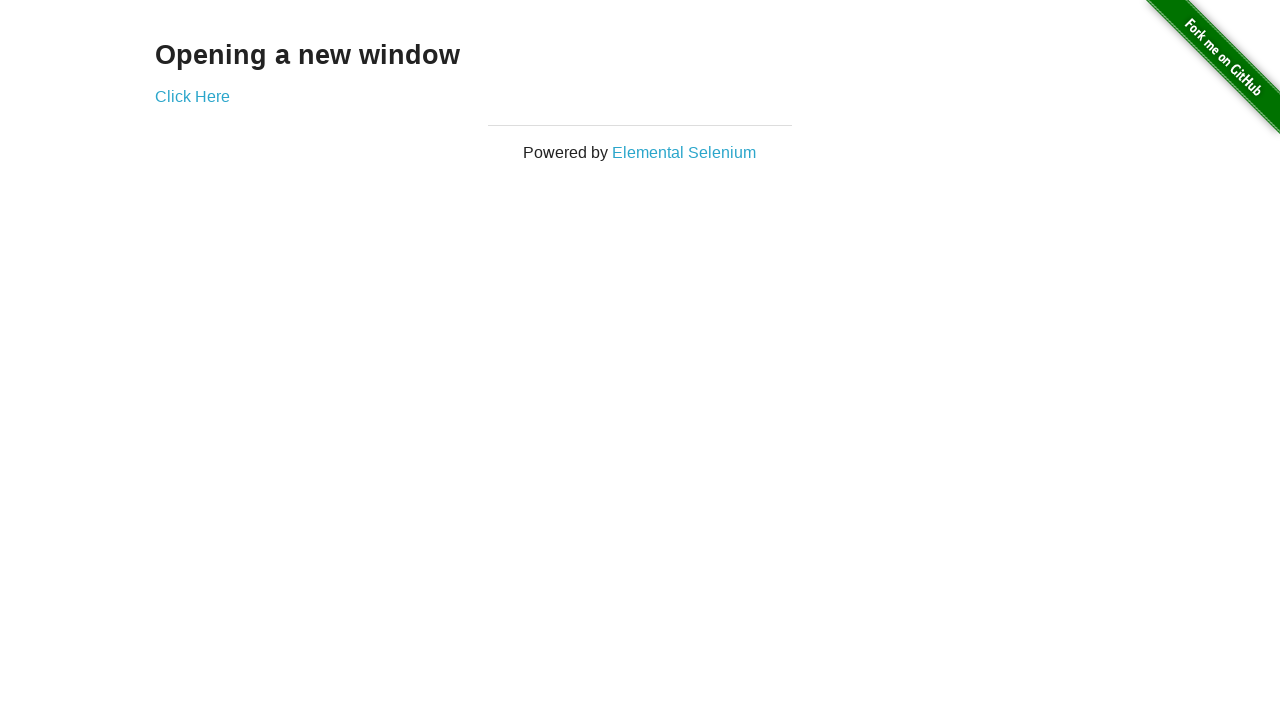

Verified initial page title is 'The Internet'
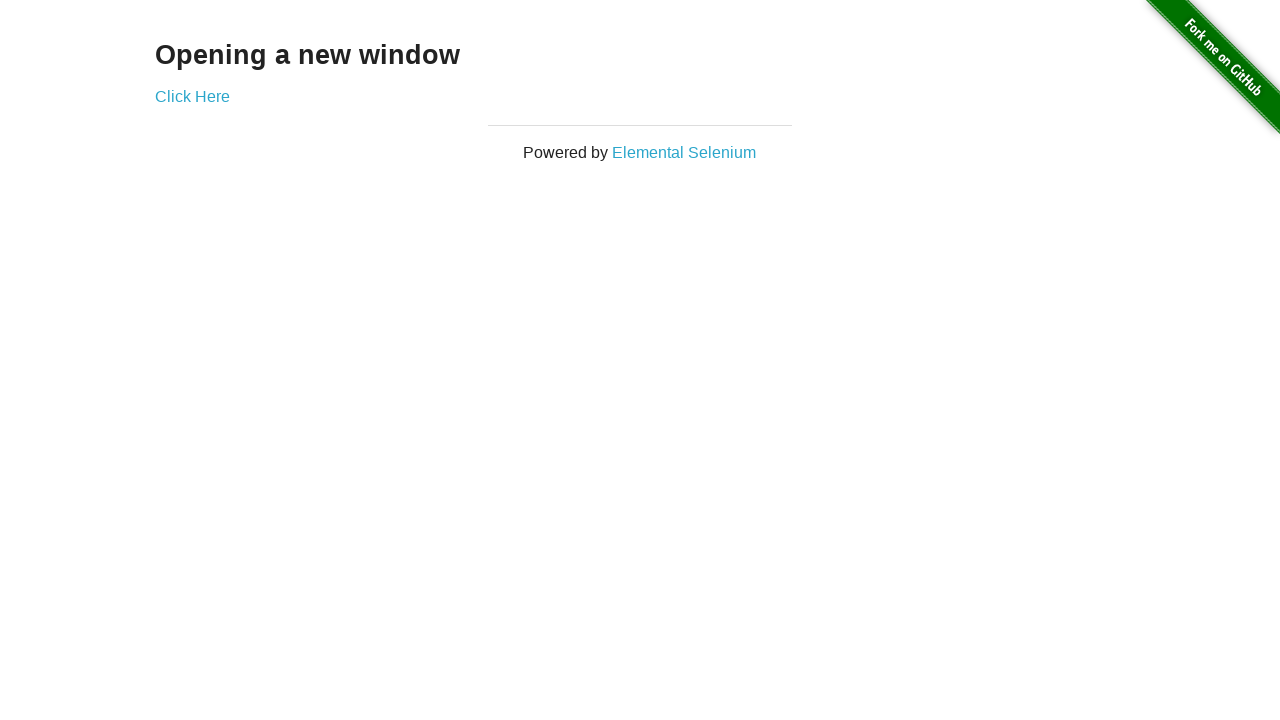

Clicked 'Click Here' link to open new window at (192, 96) on text=Click Here
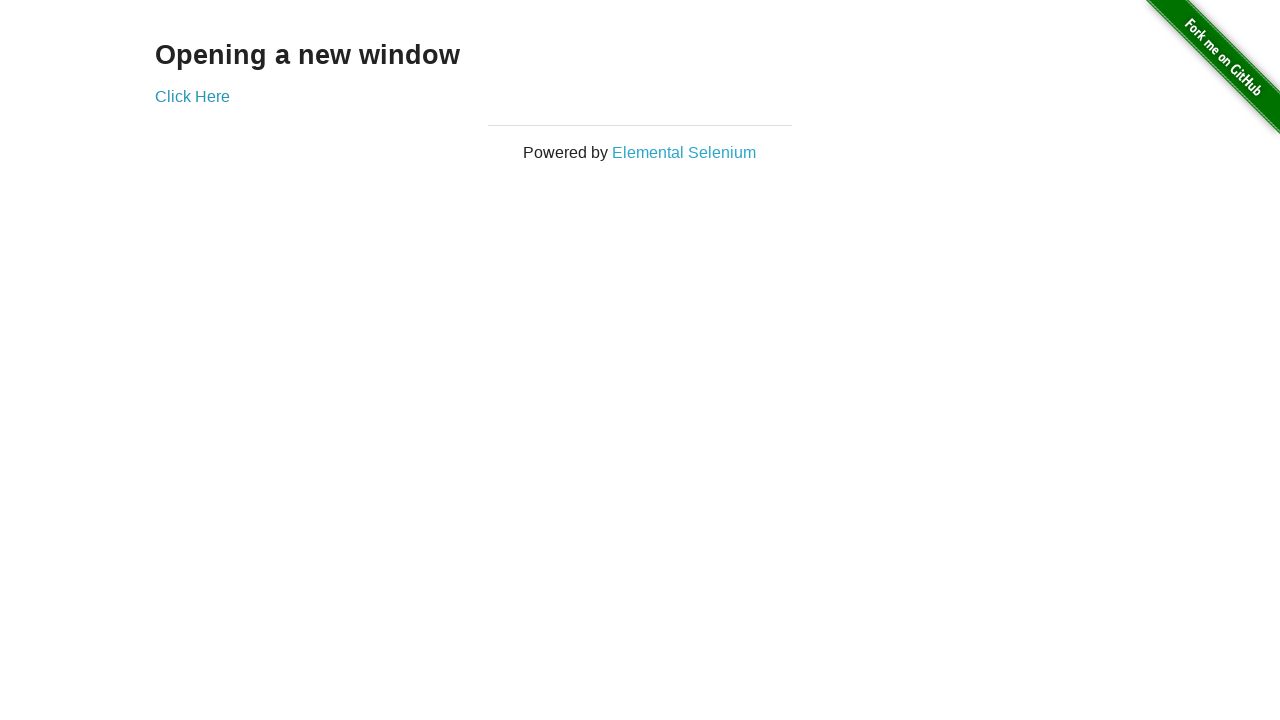

Captured reference to newly opened window
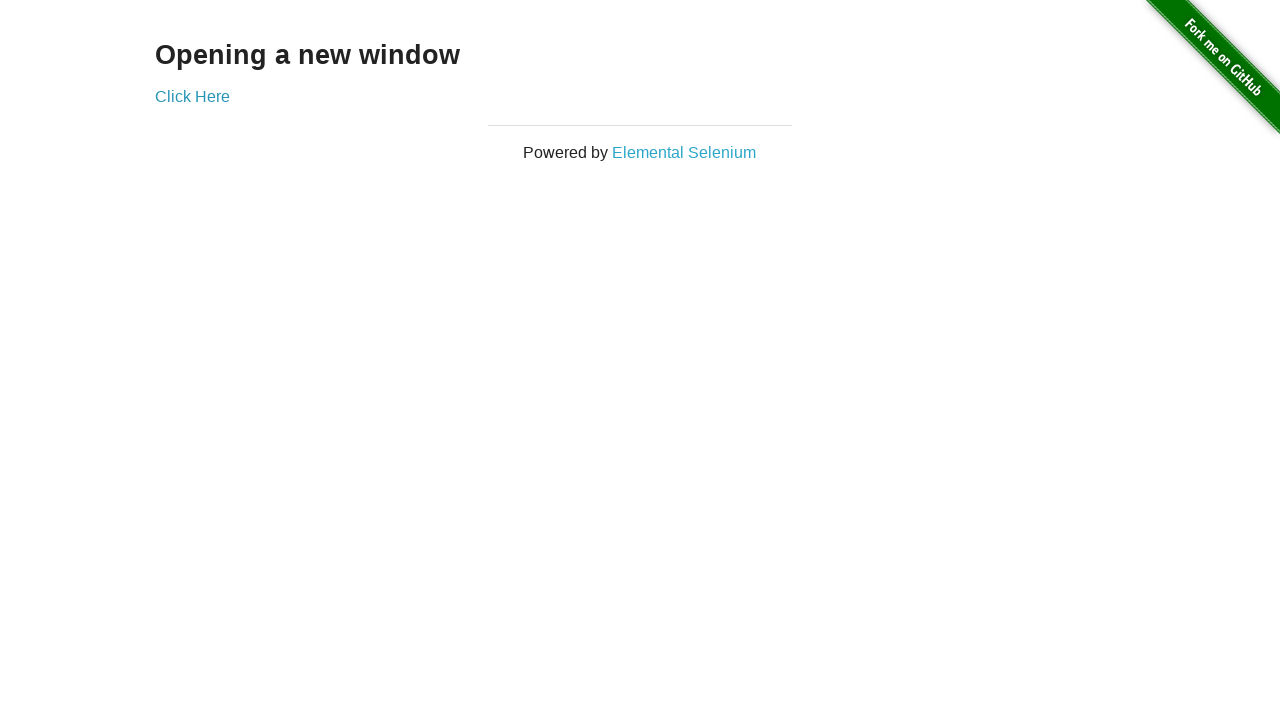

Waited for new window to fully load
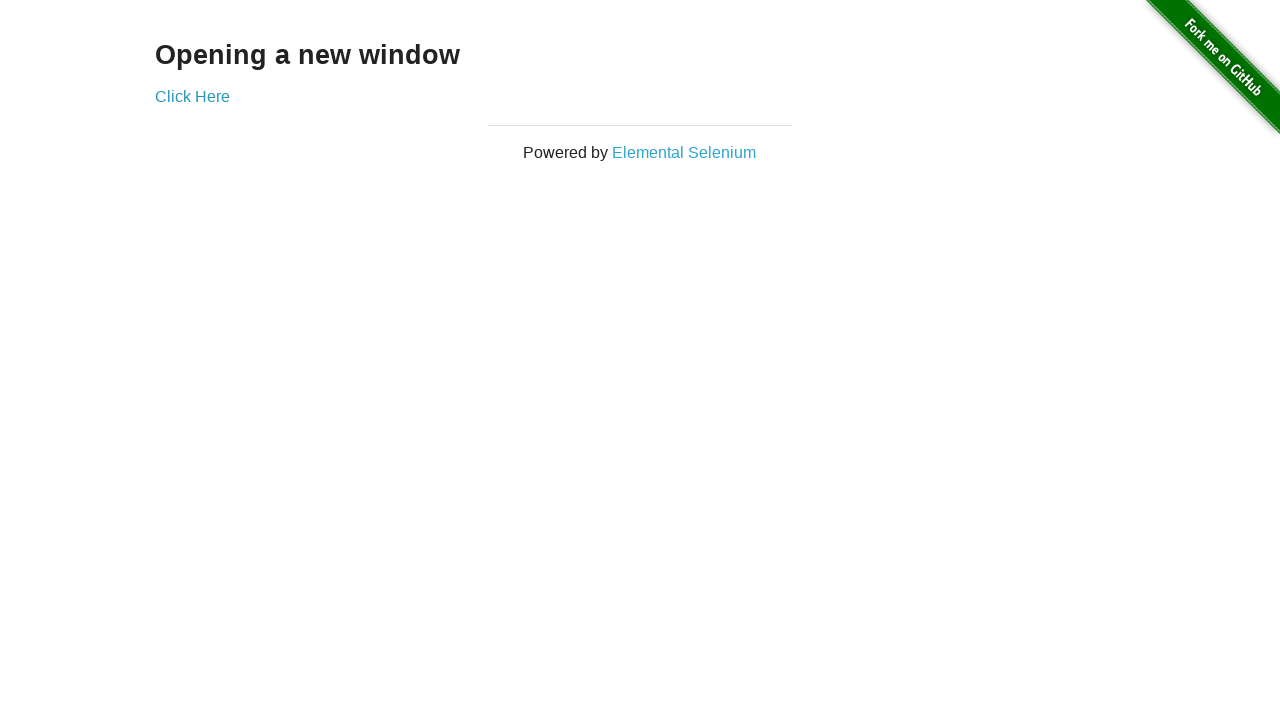

Verified new window title is 'New Window'
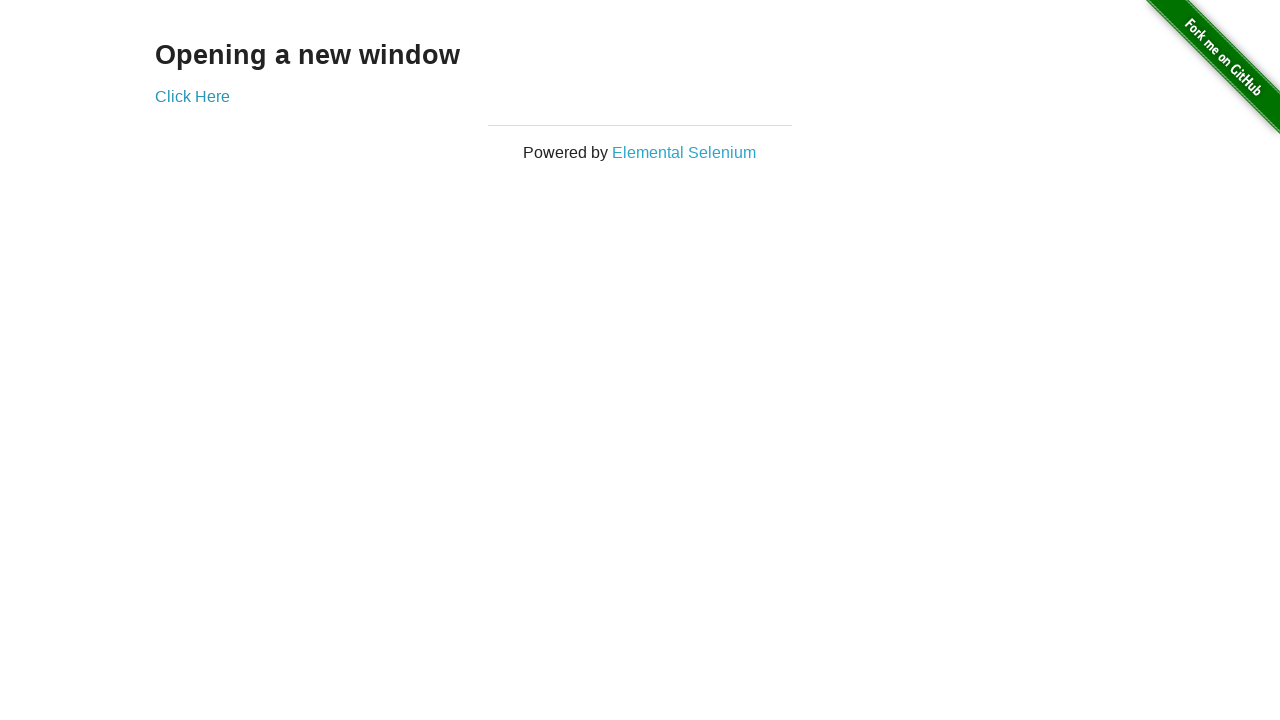

Verified new window heading text is 'New Window'
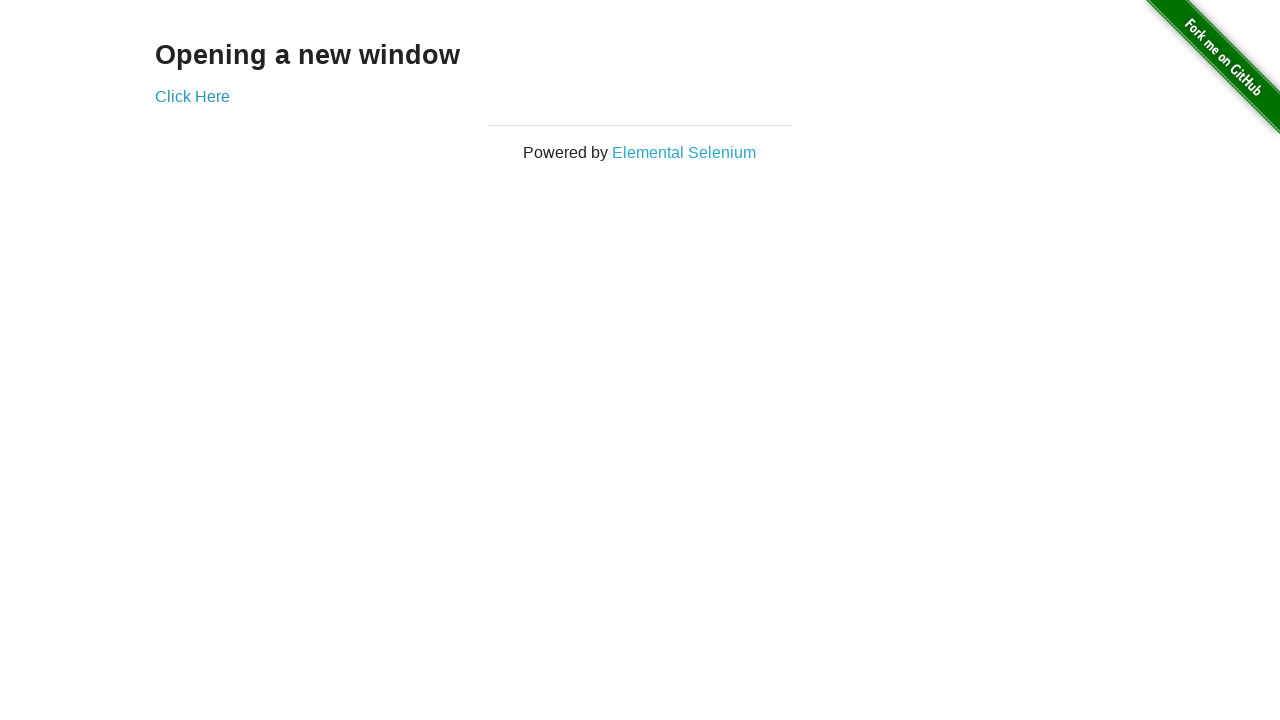

Switched back to original window
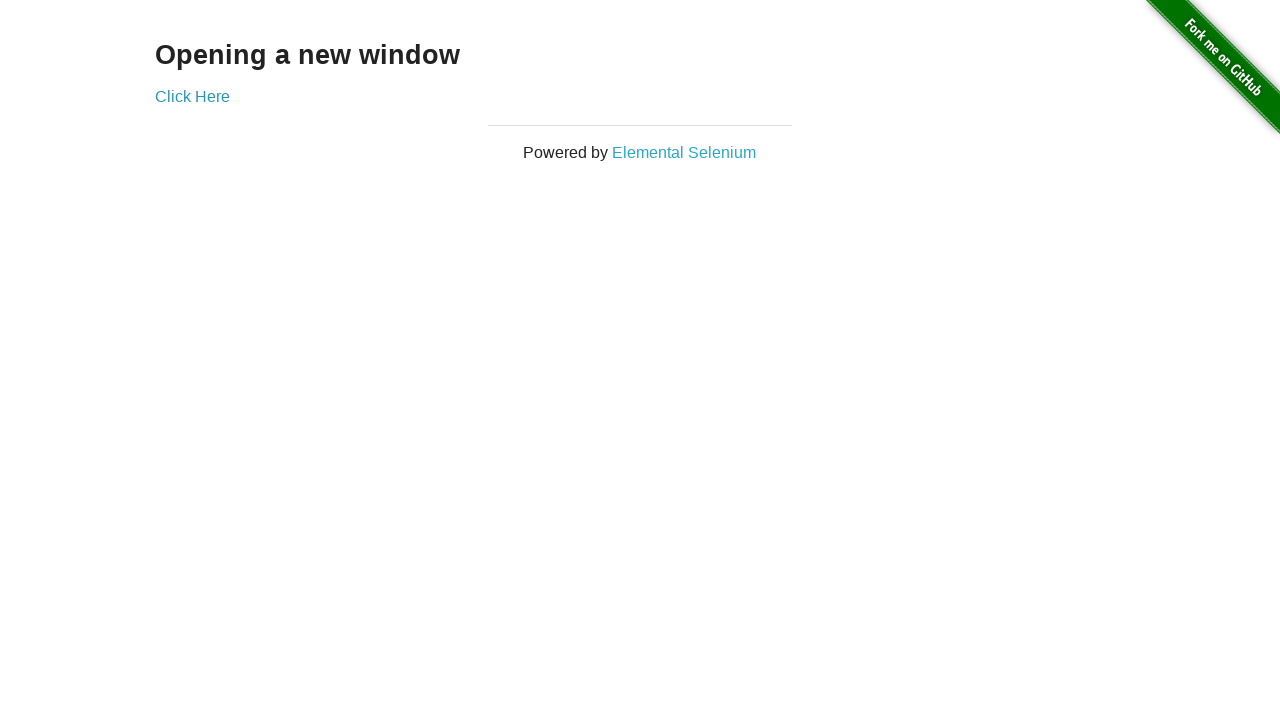

Verified original page title is still 'The Internet'
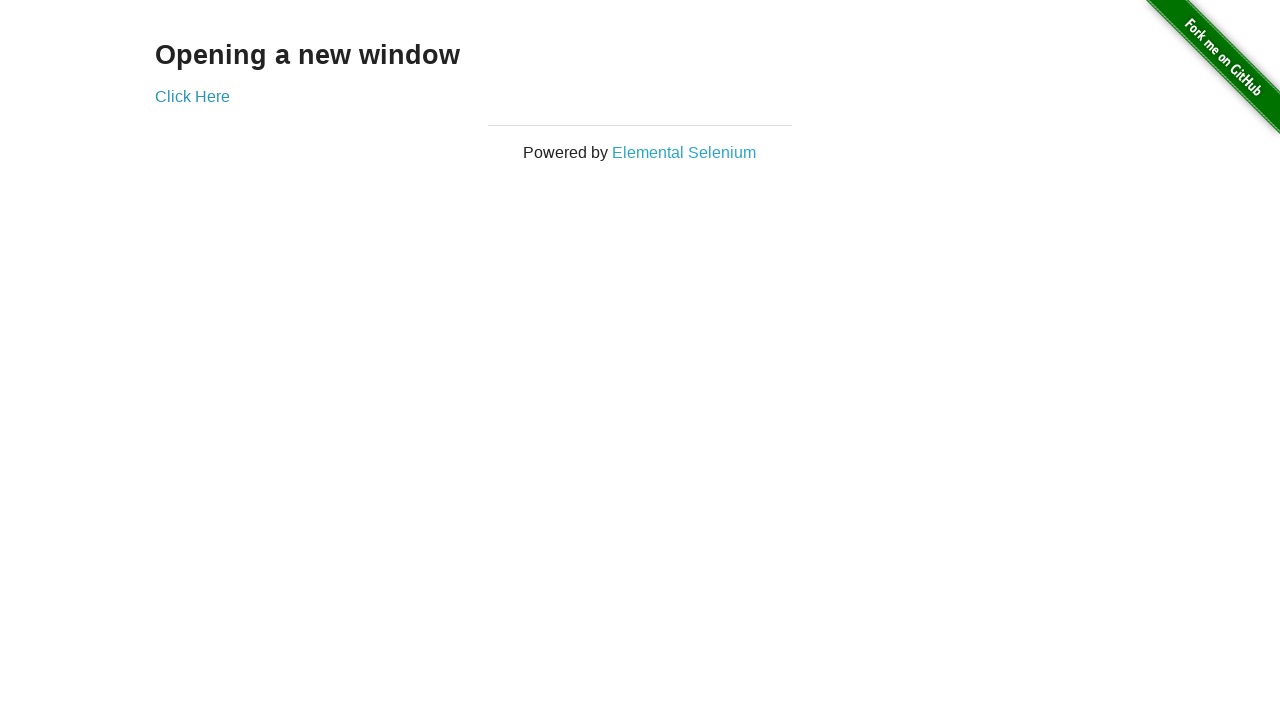

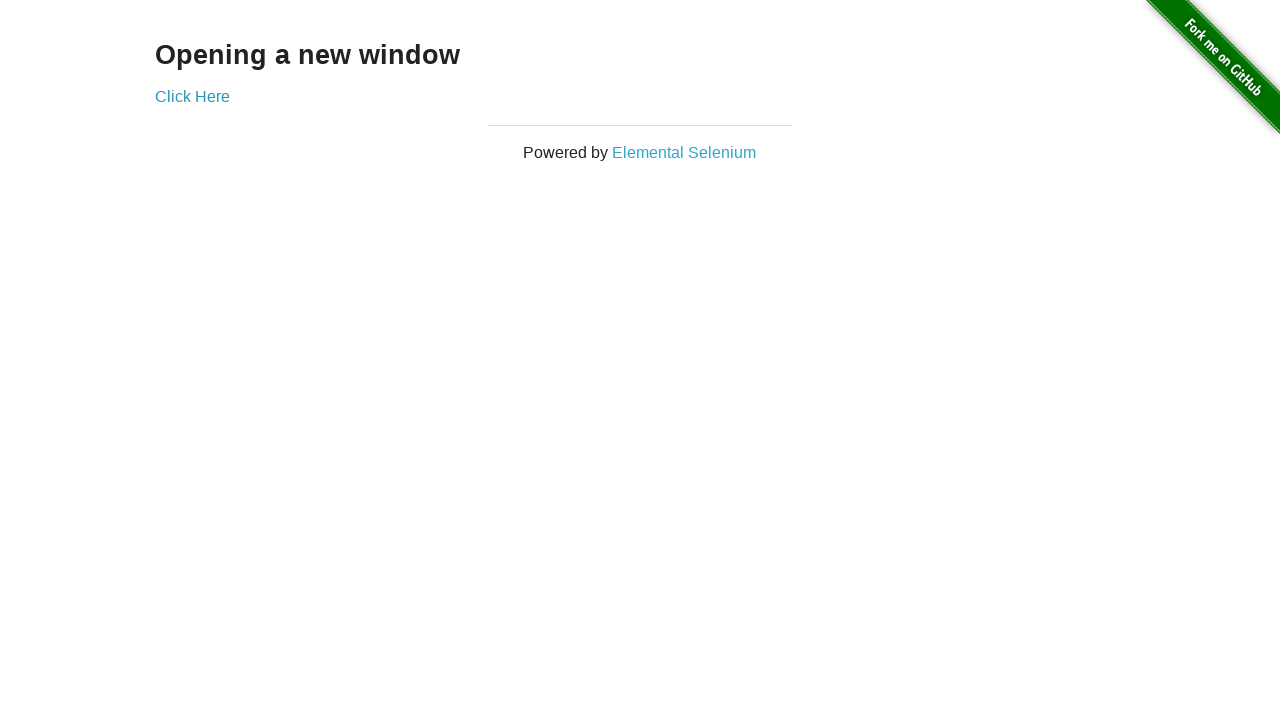